Tests a slow calculator by setting a delay, clicking calculator buttons to perform an addition (7 + 8), waiting for the calculation to complete, and verifying the result is 15

Starting URL: https://bonigarcia.dev/selenium-webdriver-java/slow-calculator.html

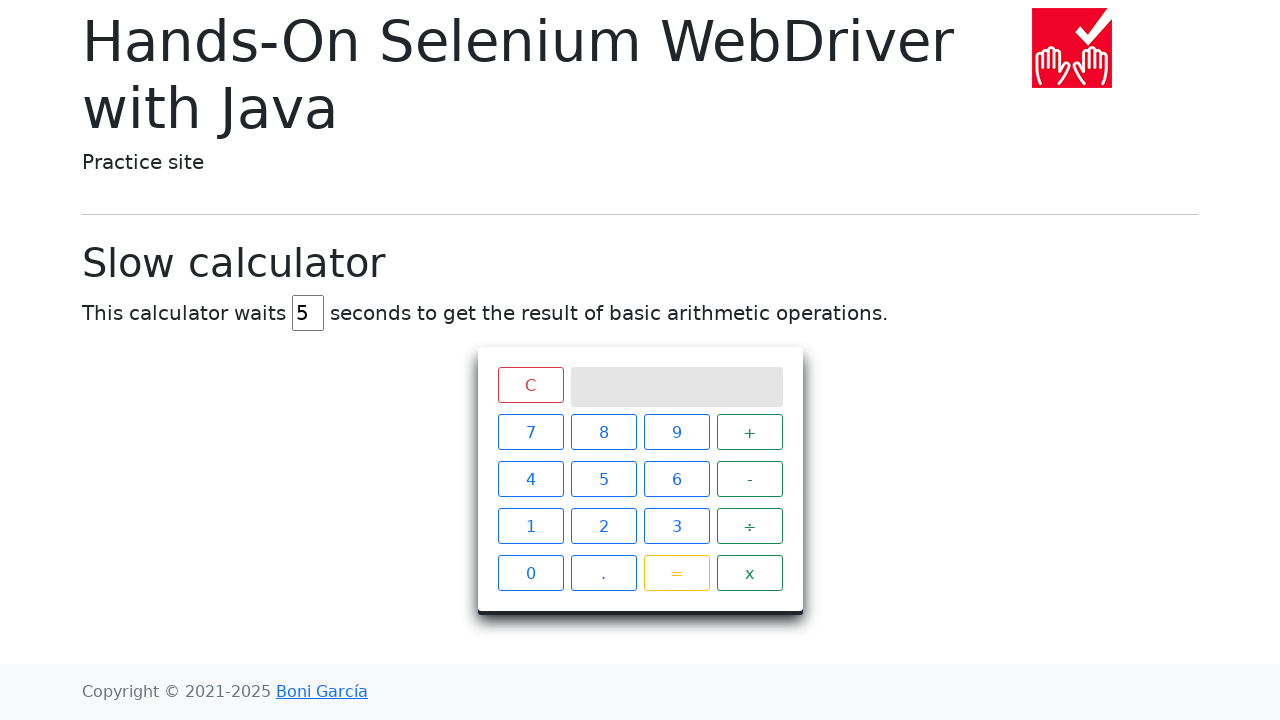

Cleared the delay field on #delay
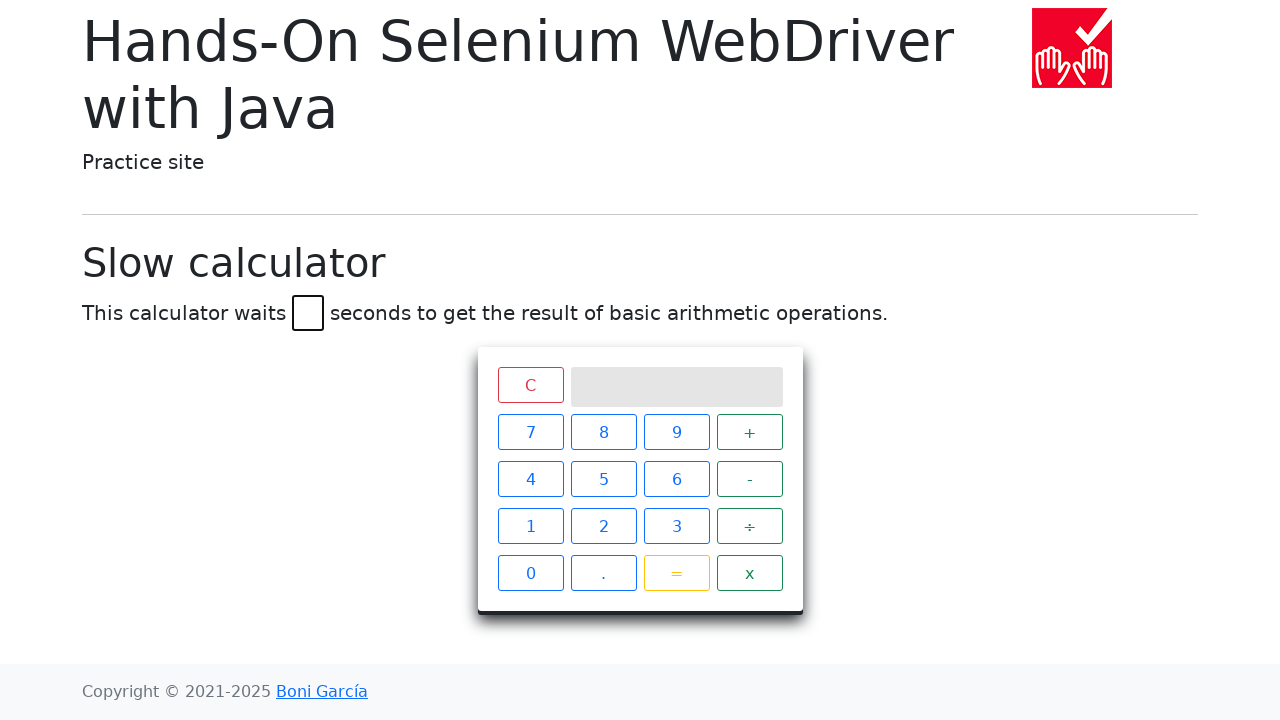

Set delay to 45 seconds on #delay
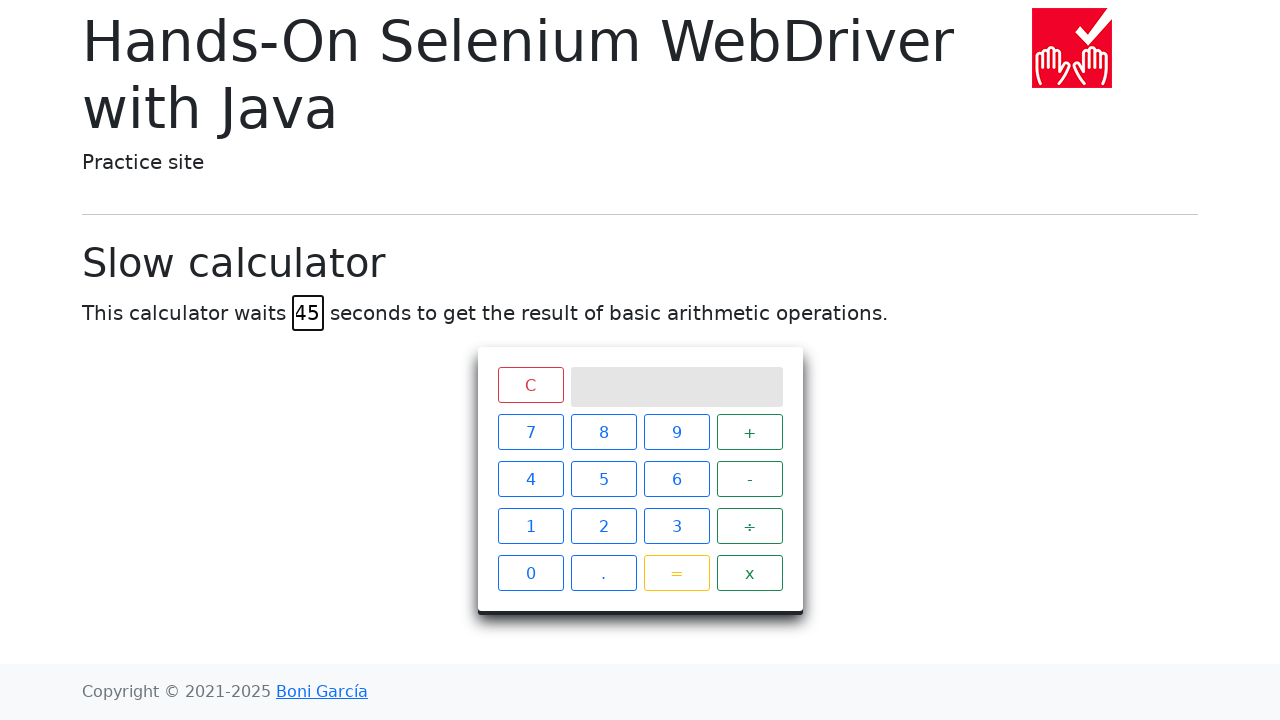

Clicked calculator button: 7 at (530, 432) on #calculator > div.keys > span:nth-child(1)
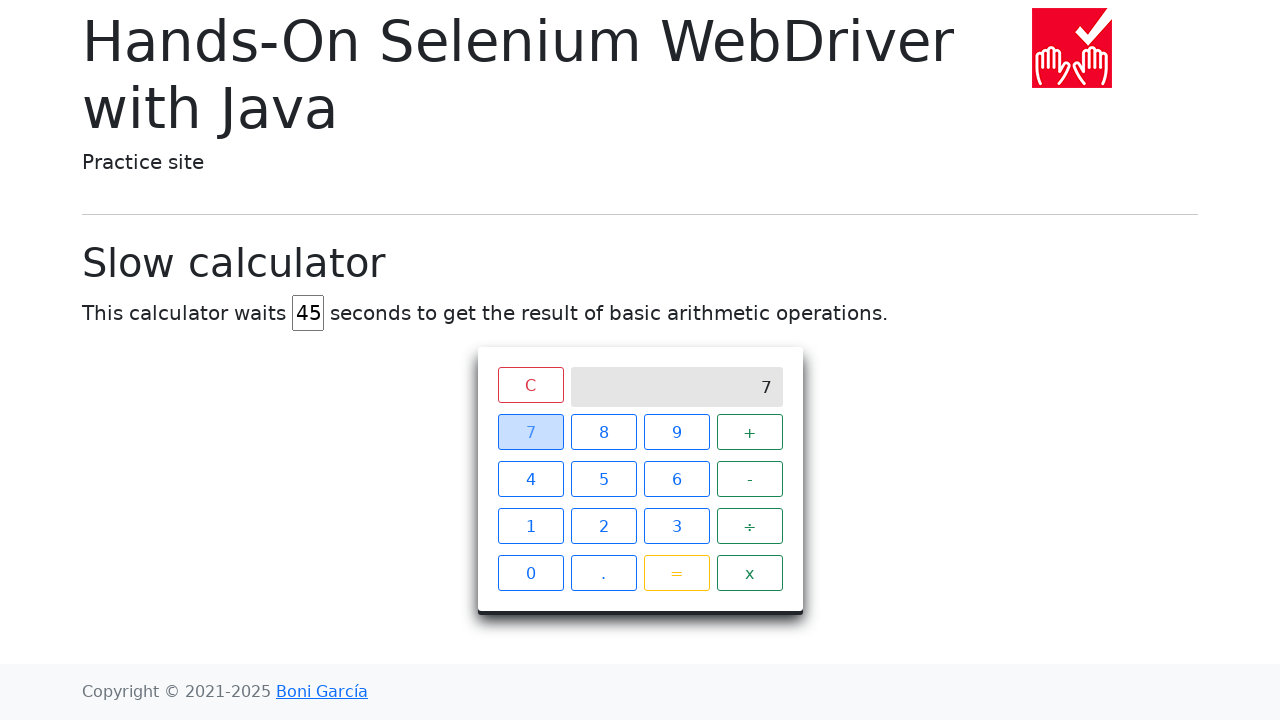

Clicked calculator button: + at (750, 432) on #calculator > div.keys > span:nth-child(4)
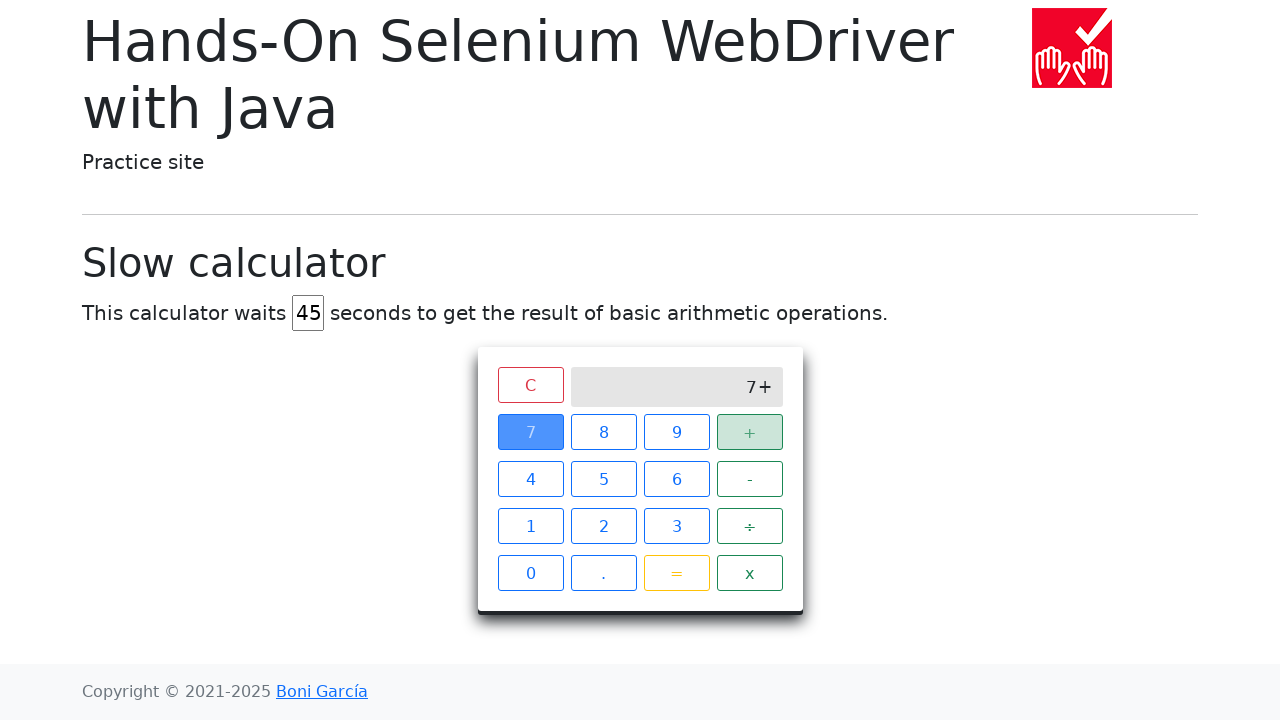

Clicked calculator button: 8 at (604, 432) on #calculator > div.keys > span:nth-child(2)
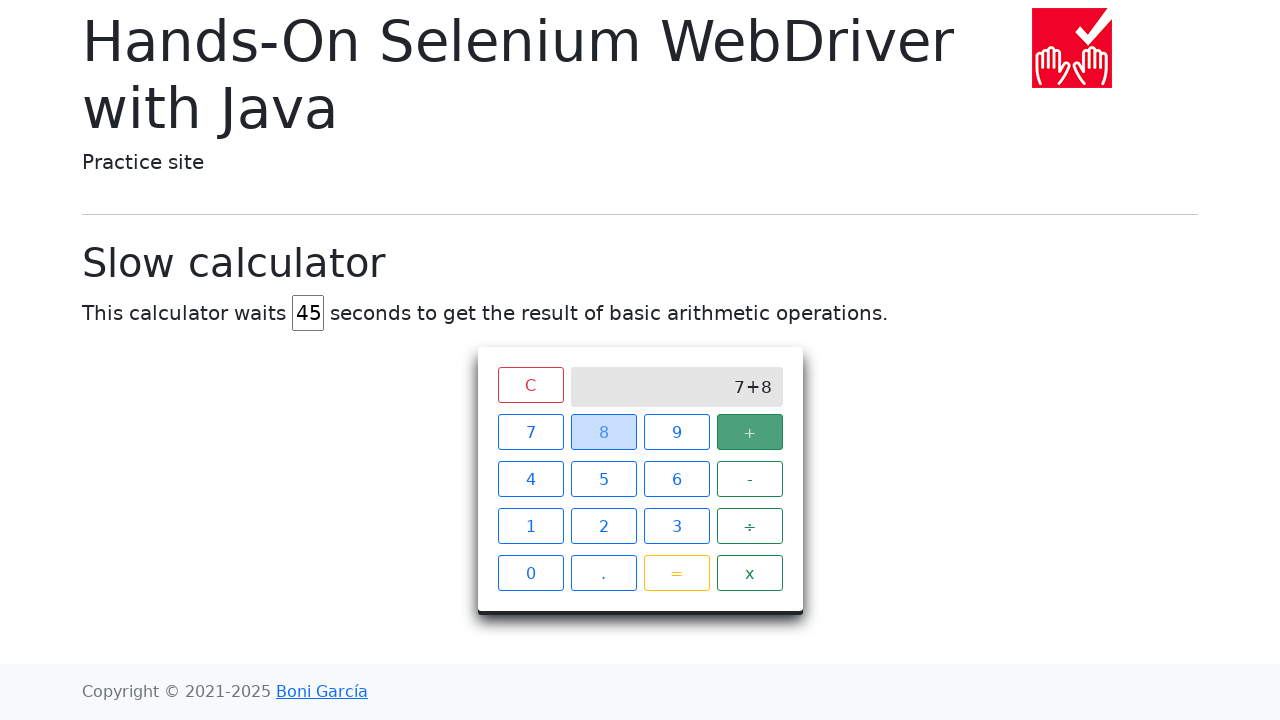

Clicked calculator button: = at (676, 573) on #calculator > div.keys > span.btn.btn-outline-warning
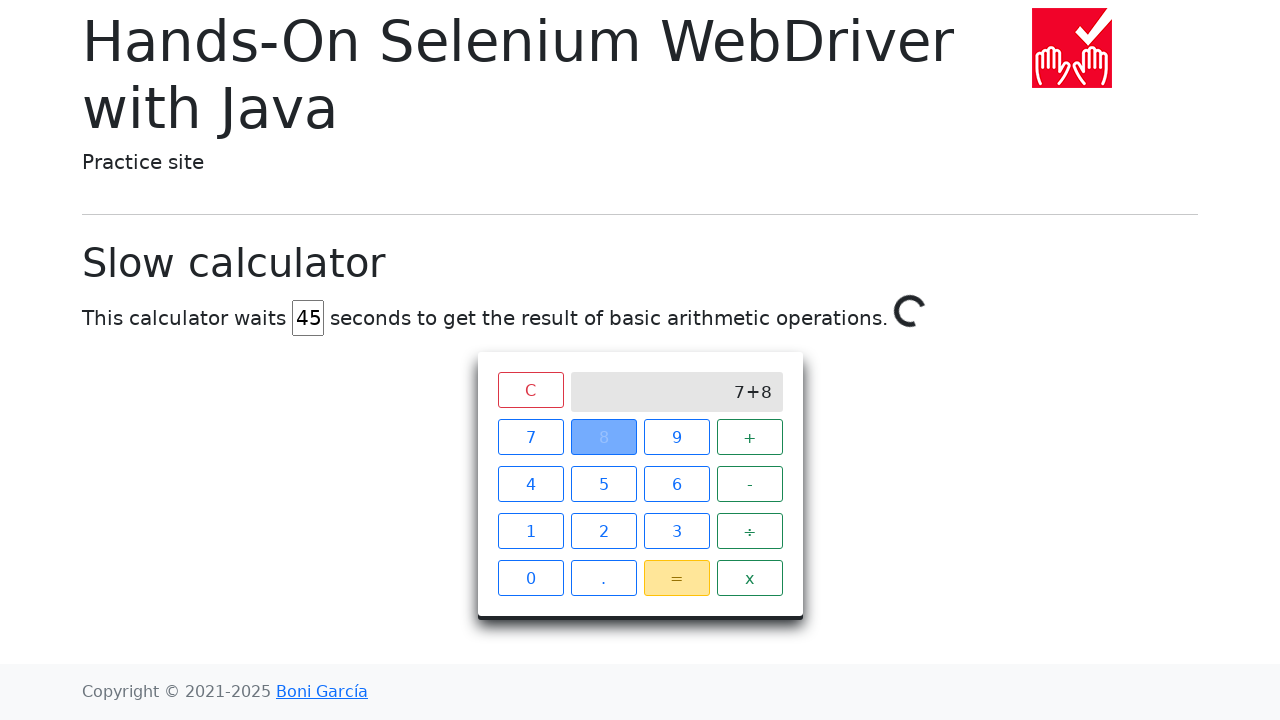

Waited 49 seconds for slow calculation to complete
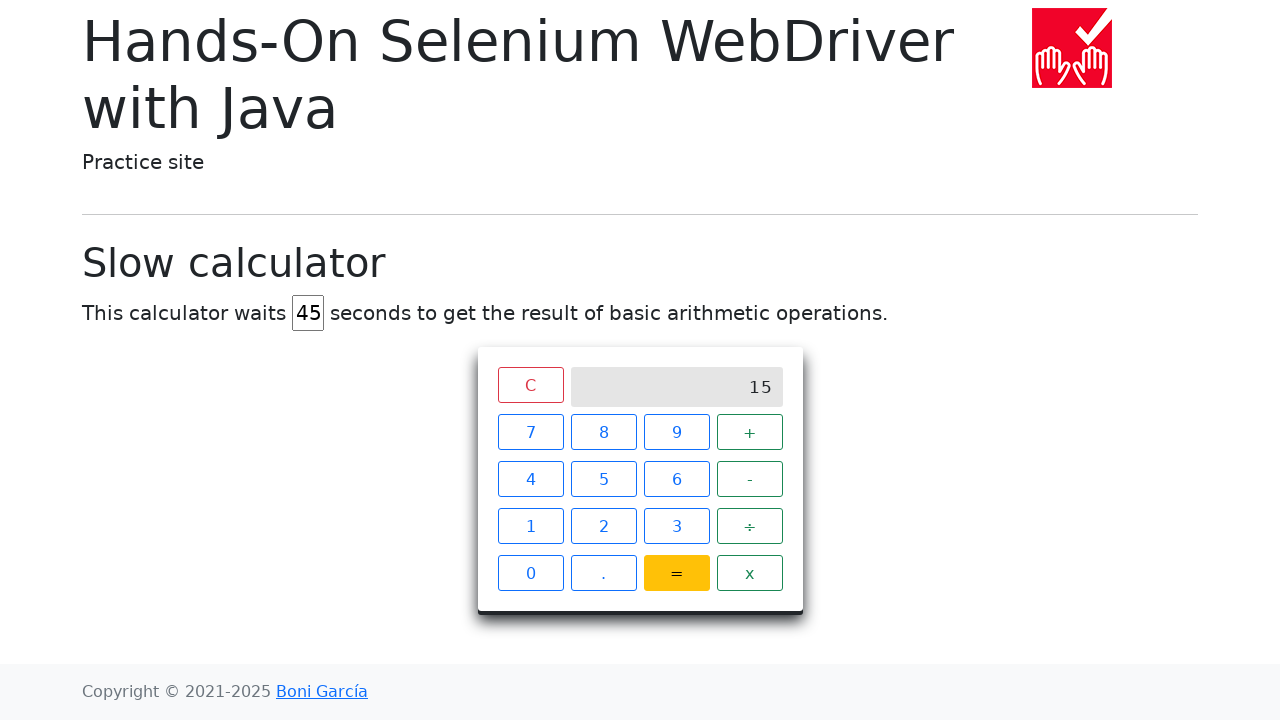

Result element is visible on calculator display
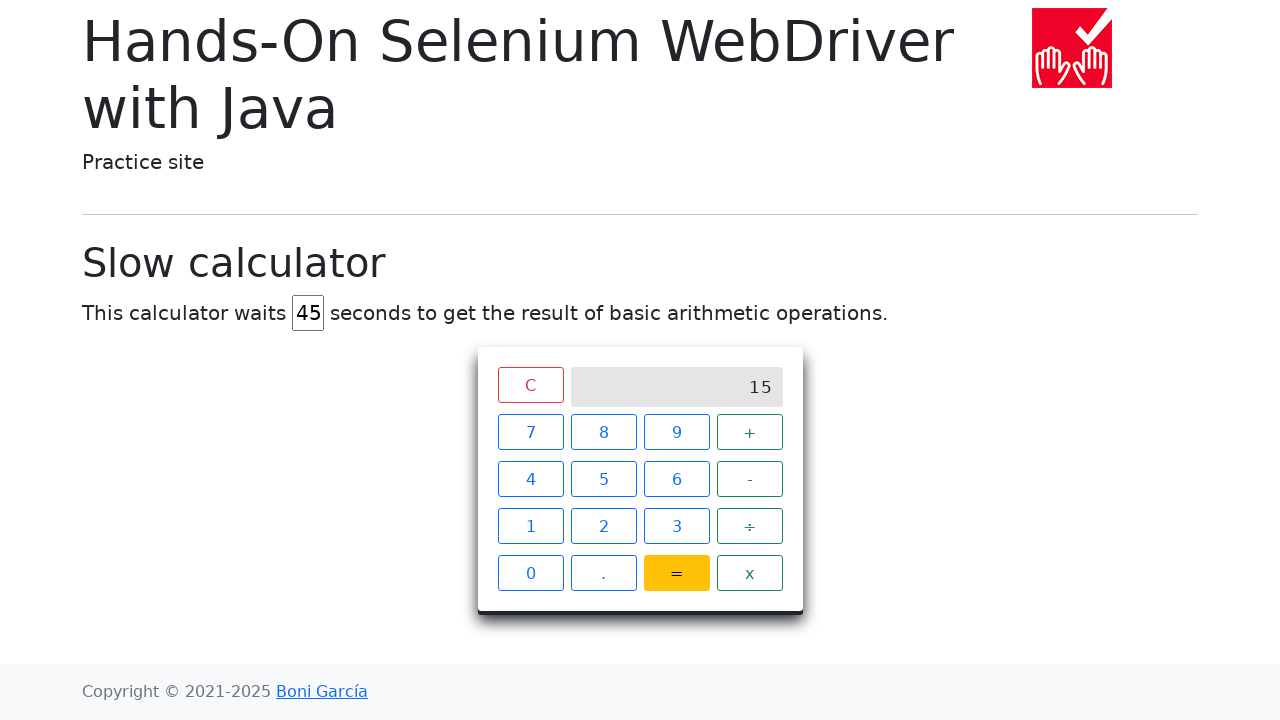

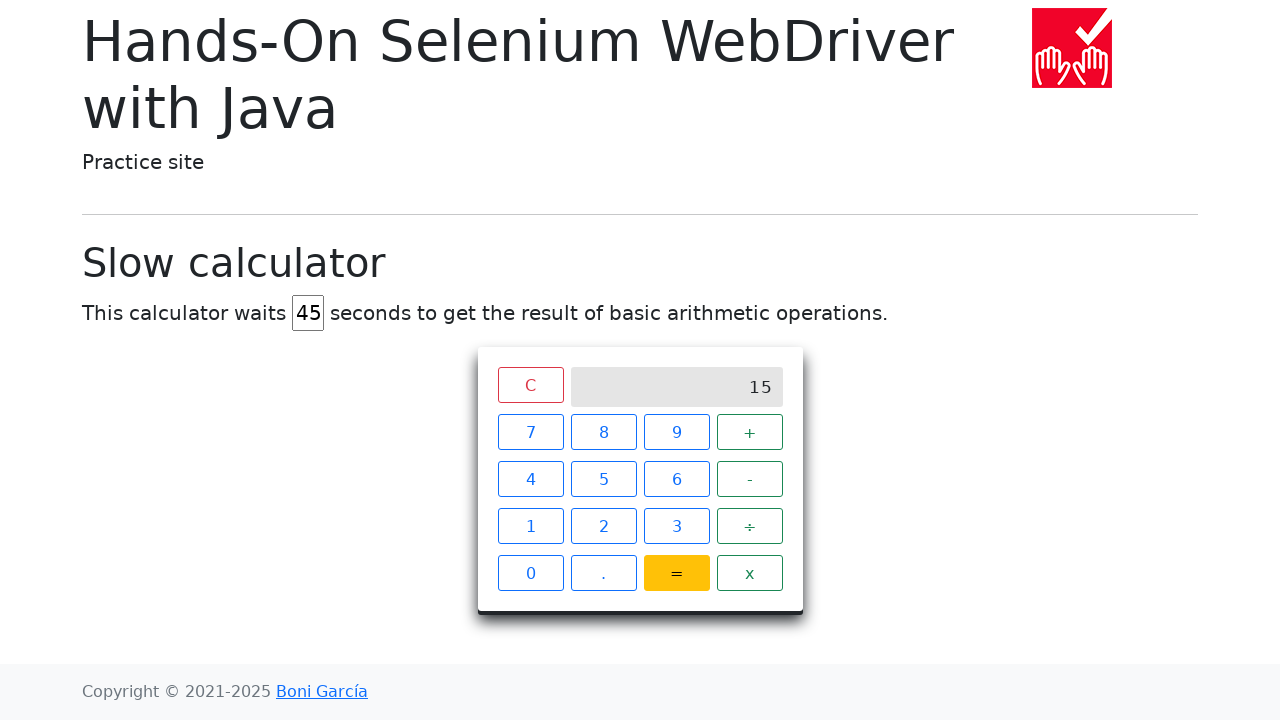